Tests alert popup handling by triggering an alert and reading its text content

Starting URL: https://demo.automationtesting.in/Alerts.html

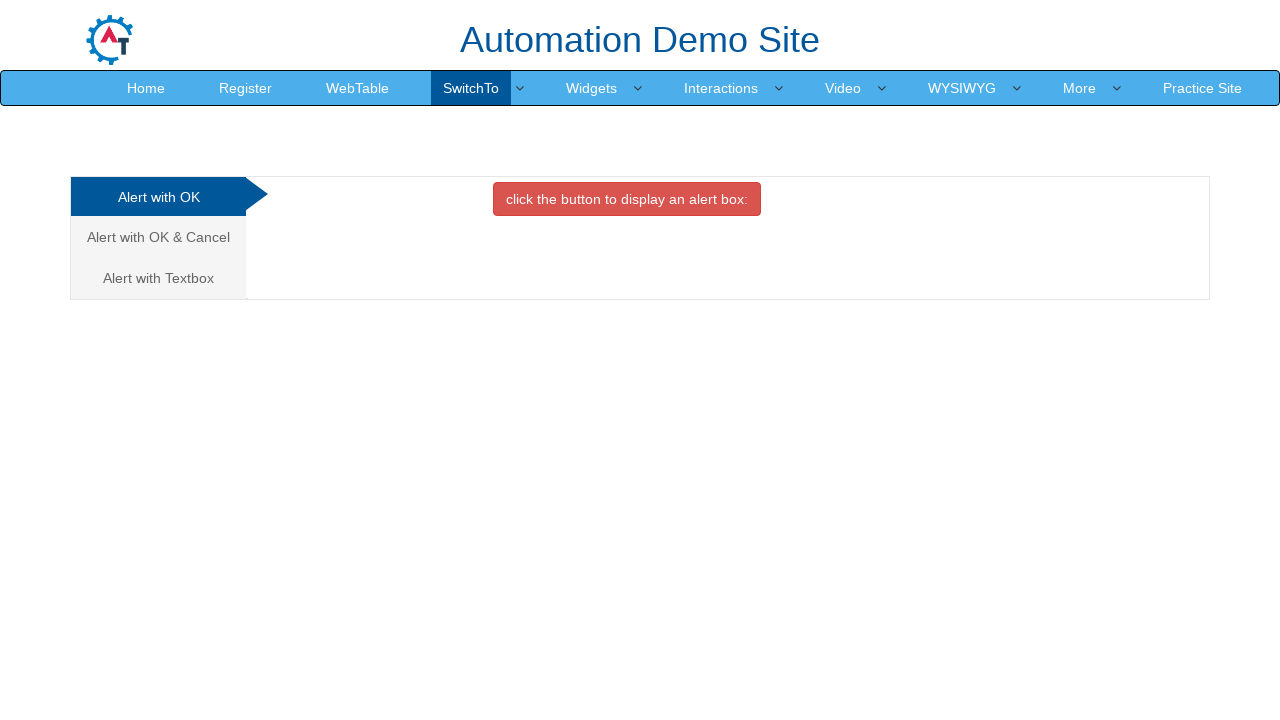

Clicked button to trigger alert box at (627, 199) on xpath=//button[contains(text(),'alert box')]
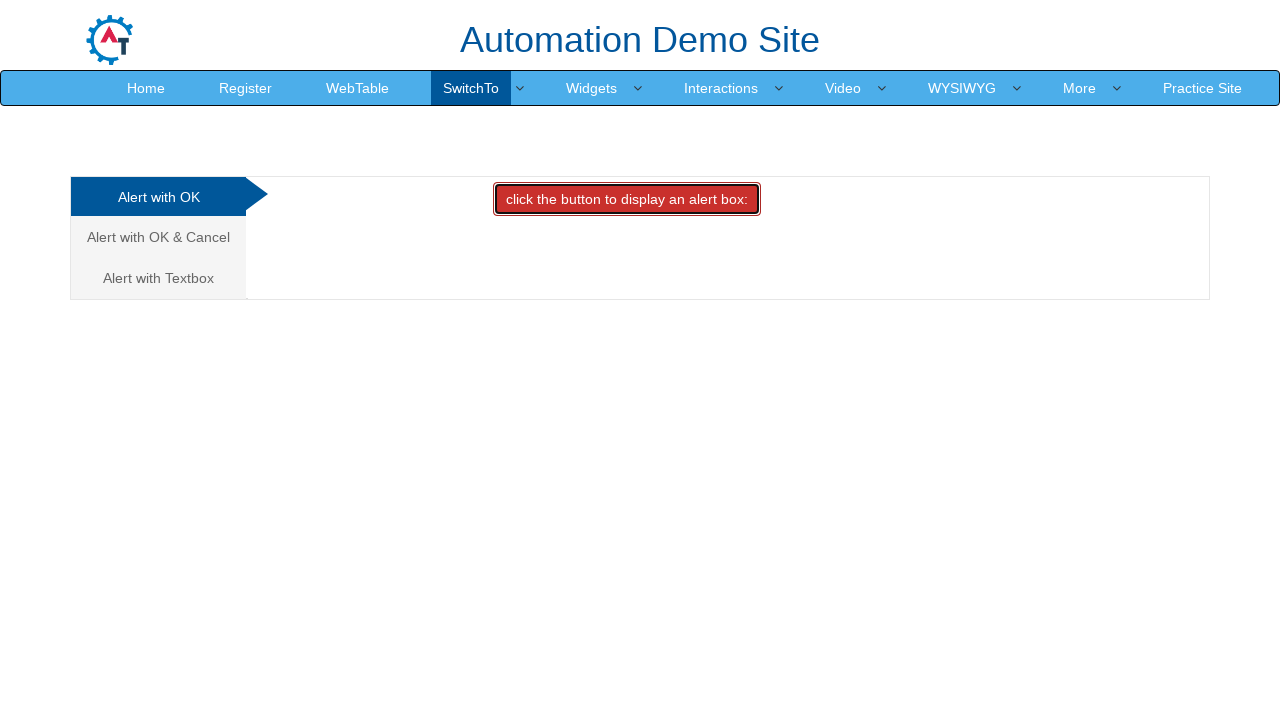

Set up dialog handler to auto-accept alerts
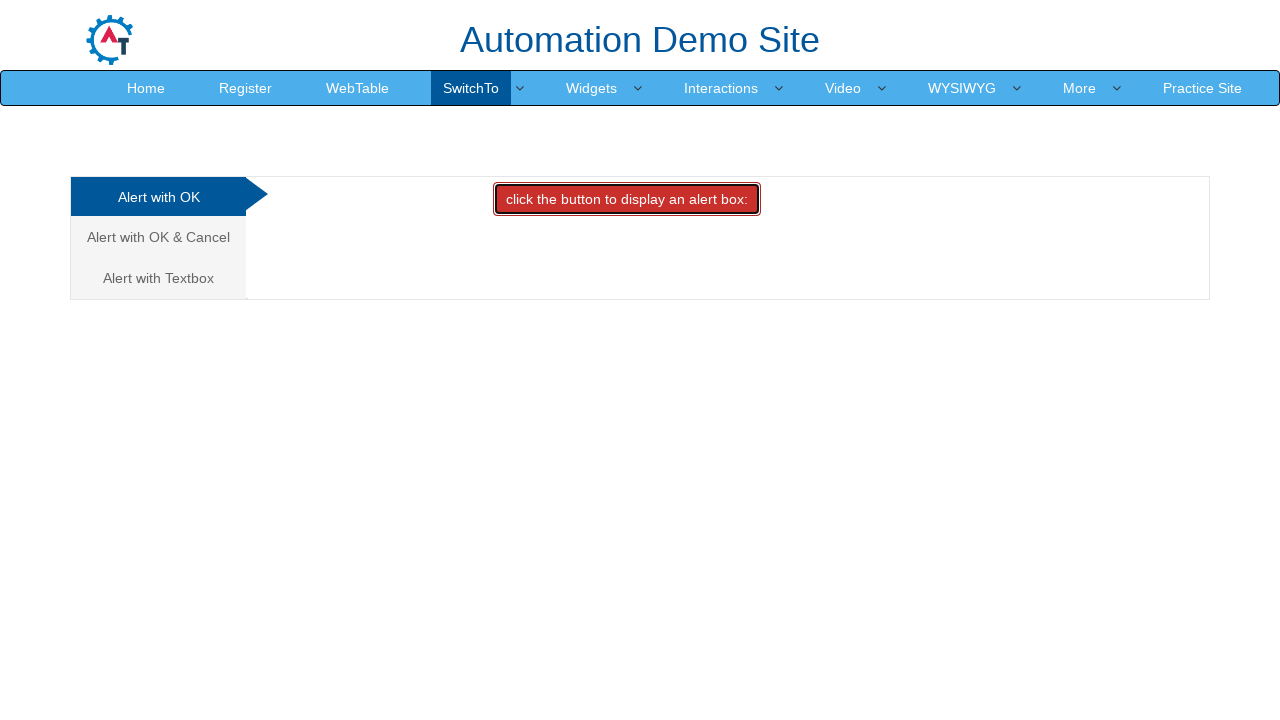

Clicked alert box button again to trigger and auto-accept alert at (627, 199) on xpath=//button[contains(text(),'alert box')]
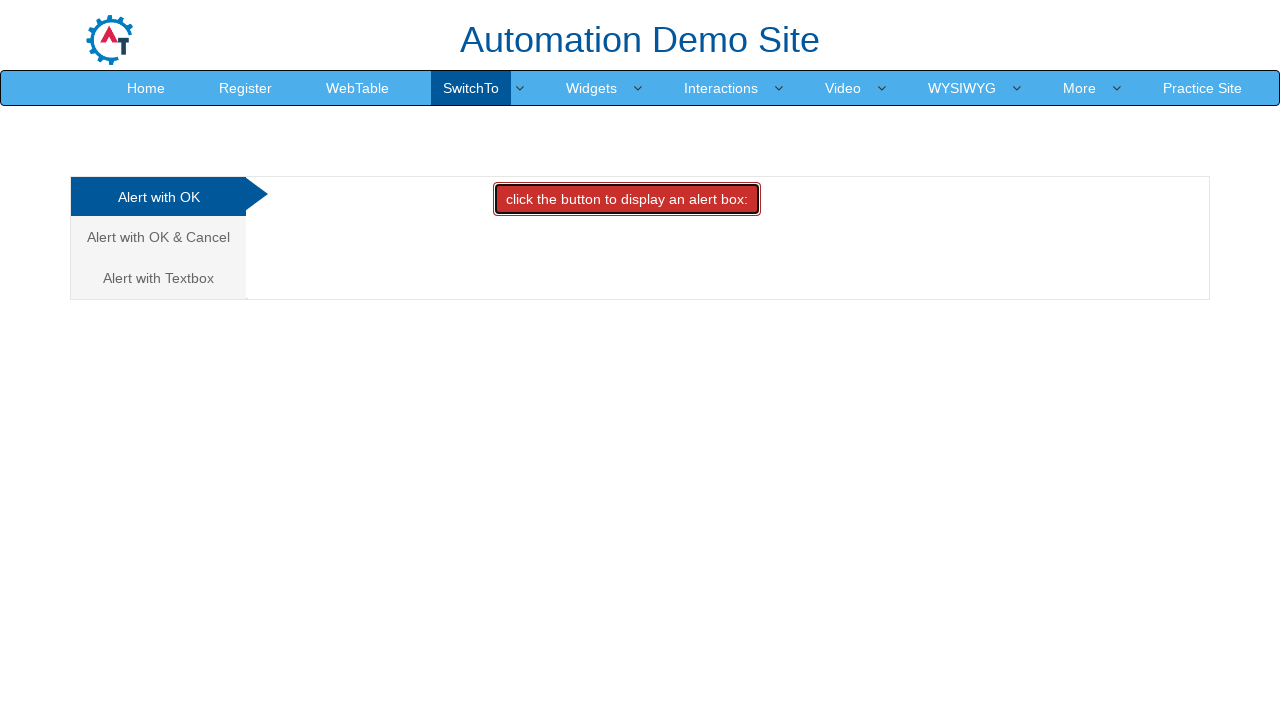

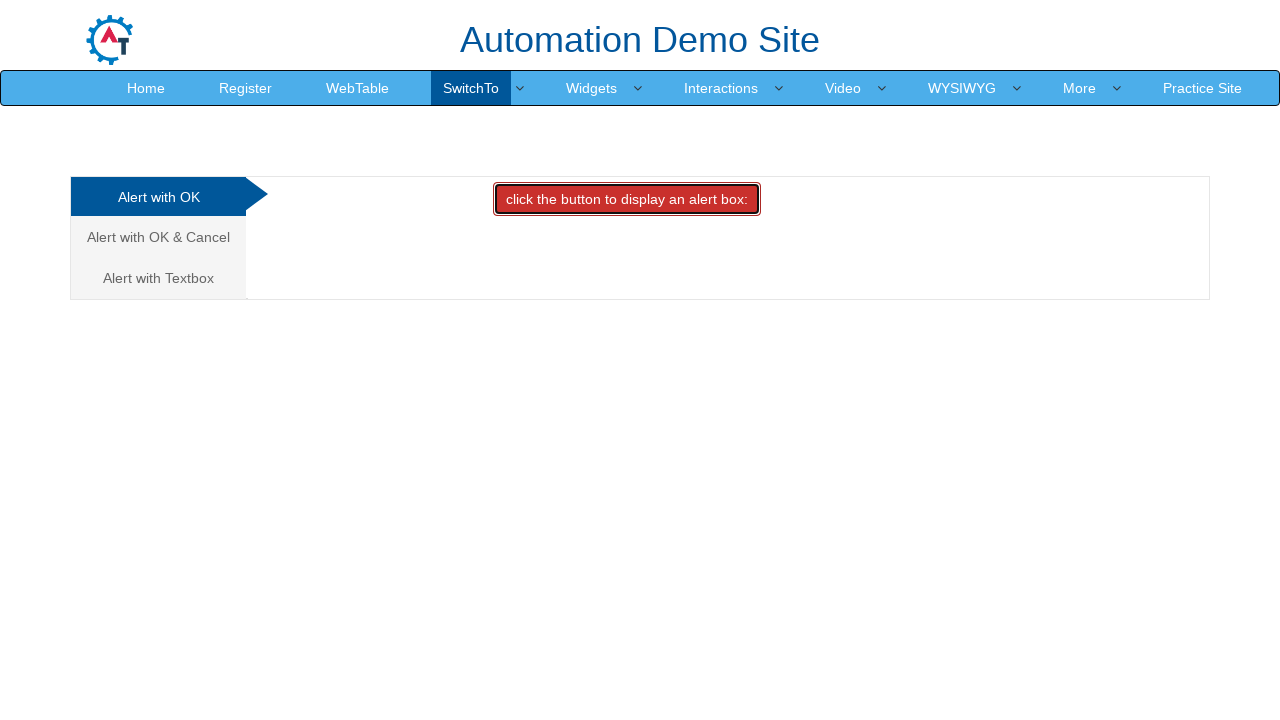